Tests a registration form by filling all form control fields with text input and submitting the form

Starting URL: http://suninjuly.github.io/registration1.html

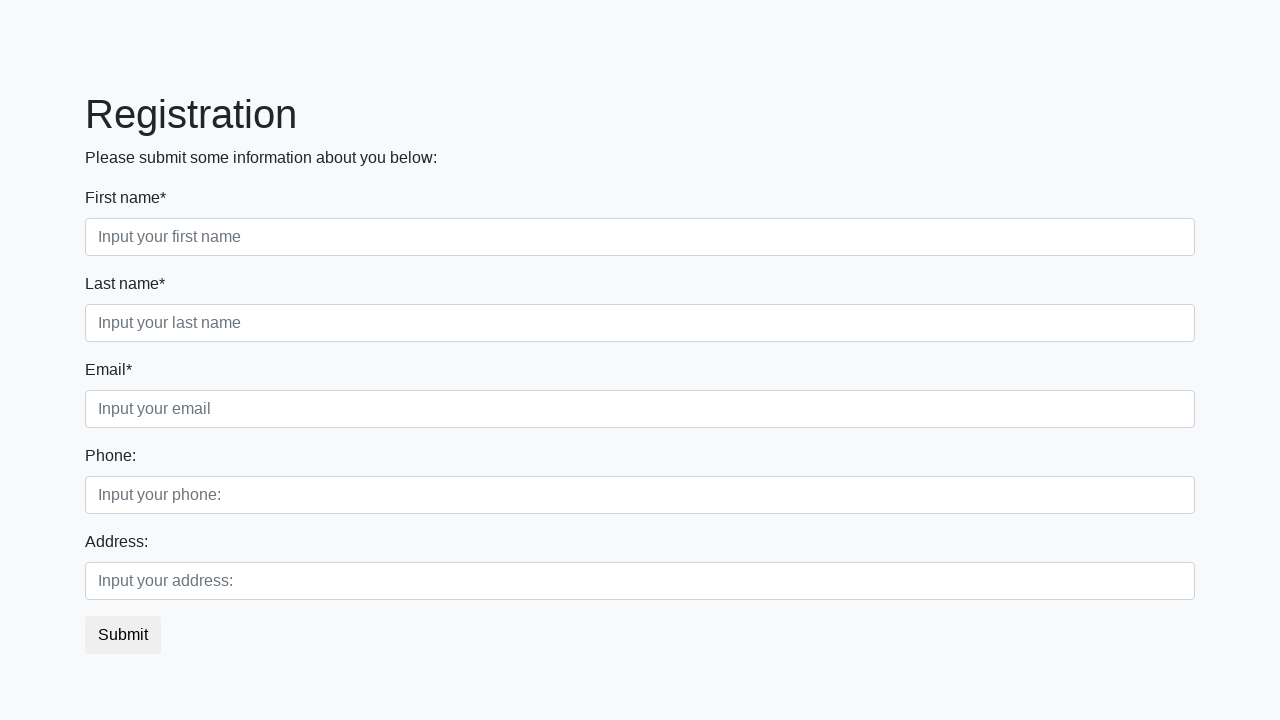

Located all form control fields
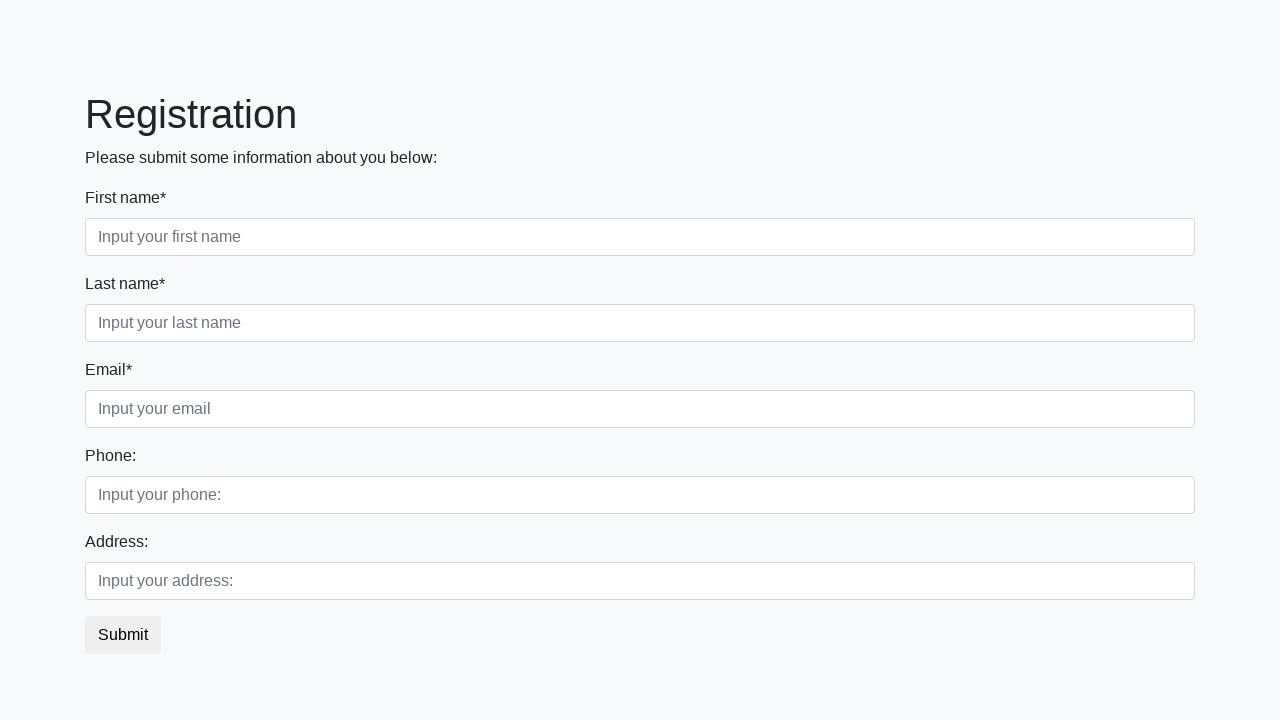

Filled form control field with 'Мой ответ' on .form-control >> nth=0
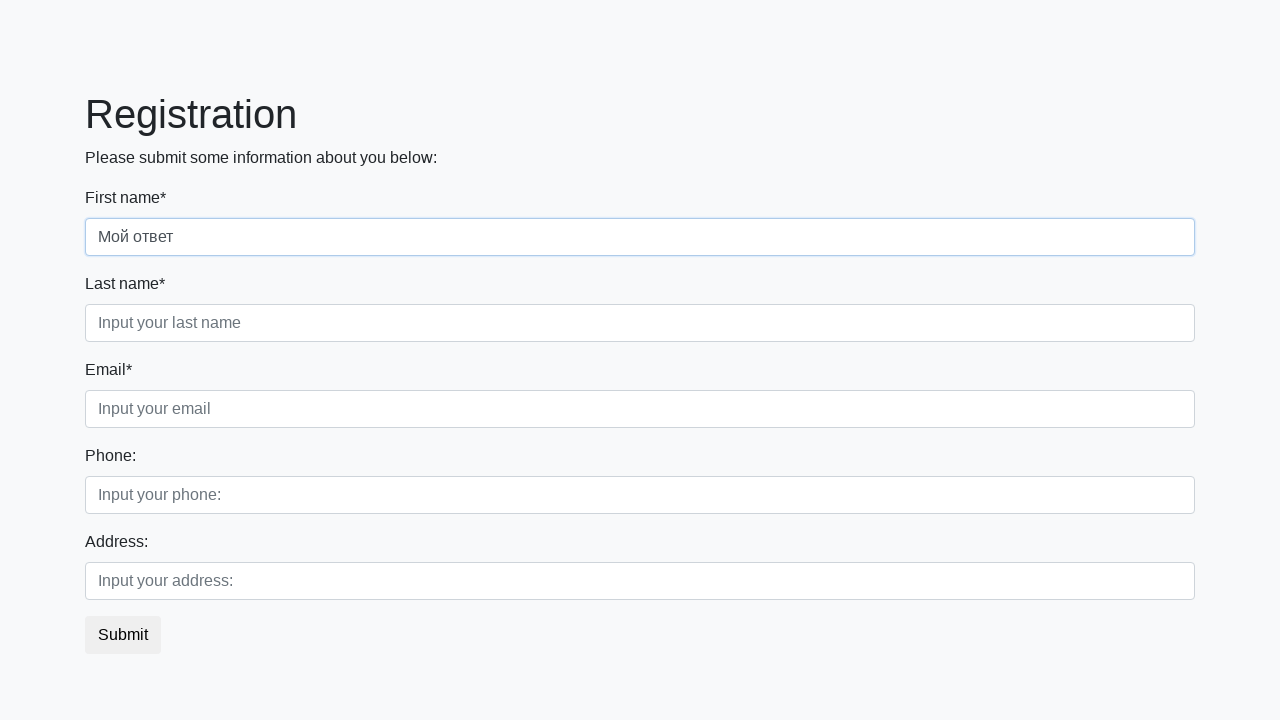

Filled form control field with 'Мой ответ' on .form-control >> nth=1
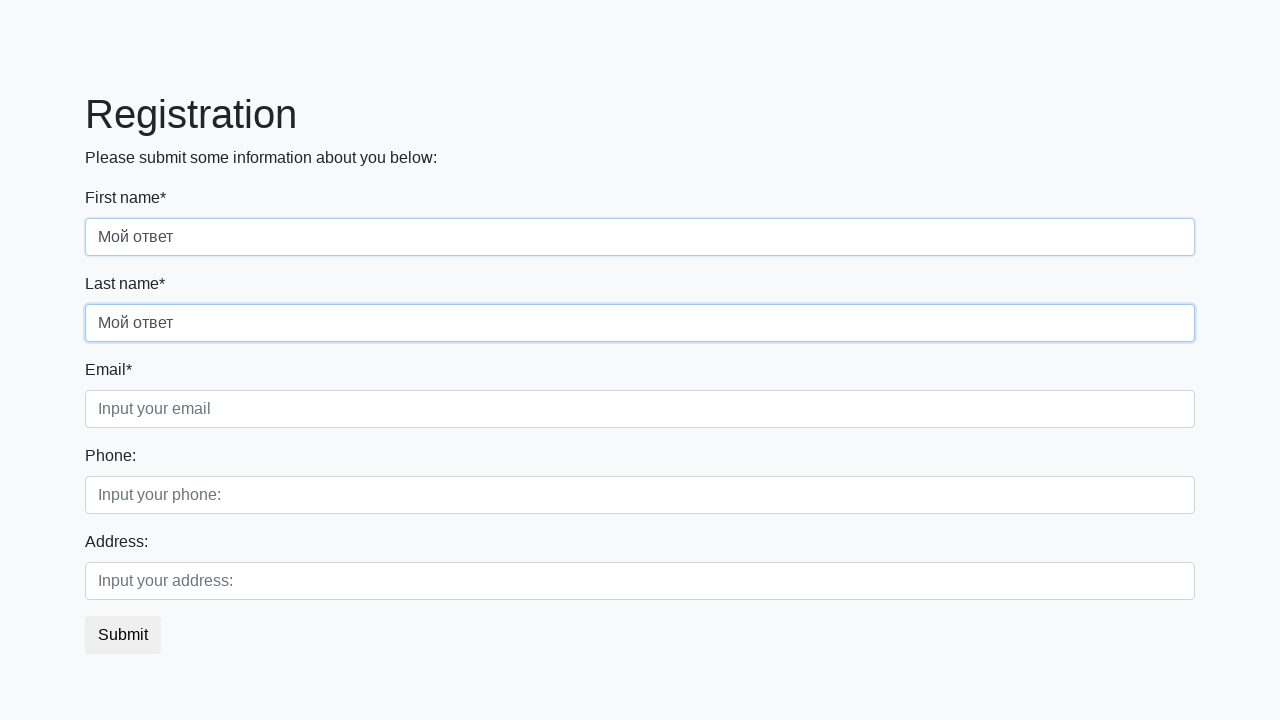

Filled form control field with 'Мой ответ' on .form-control >> nth=2
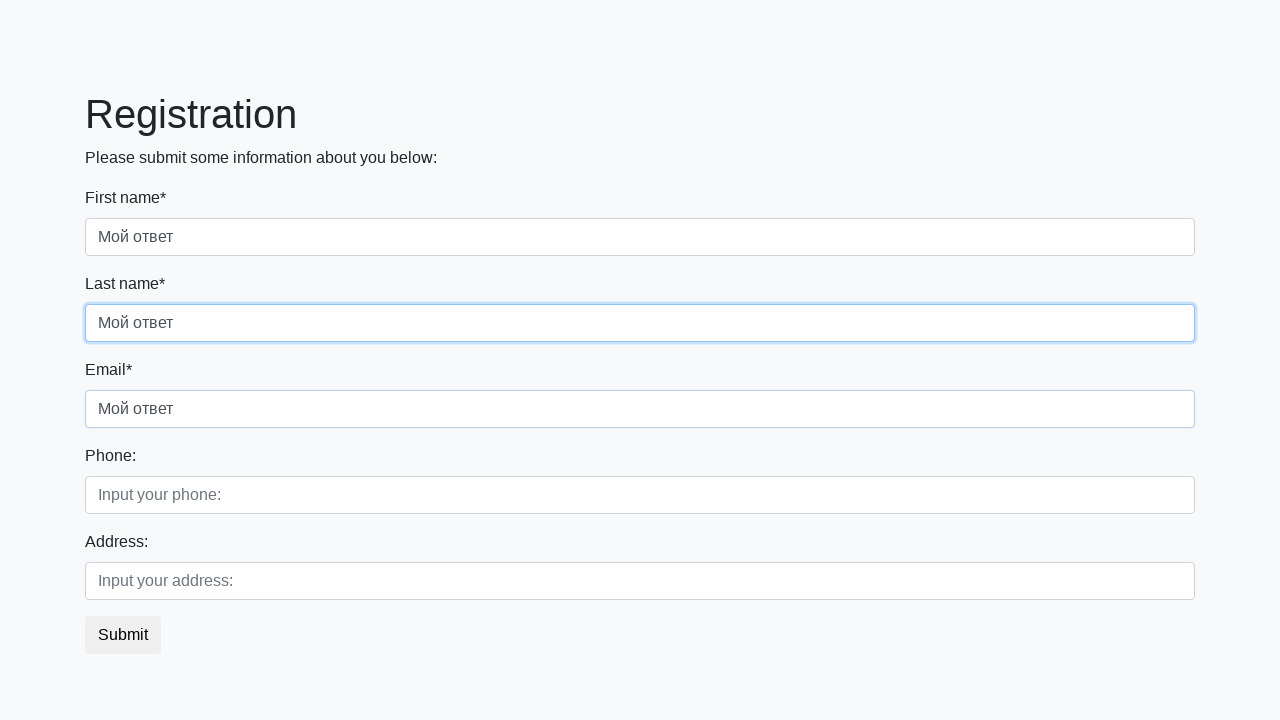

Filled form control field with 'Мой ответ' on .form-control >> nth=3
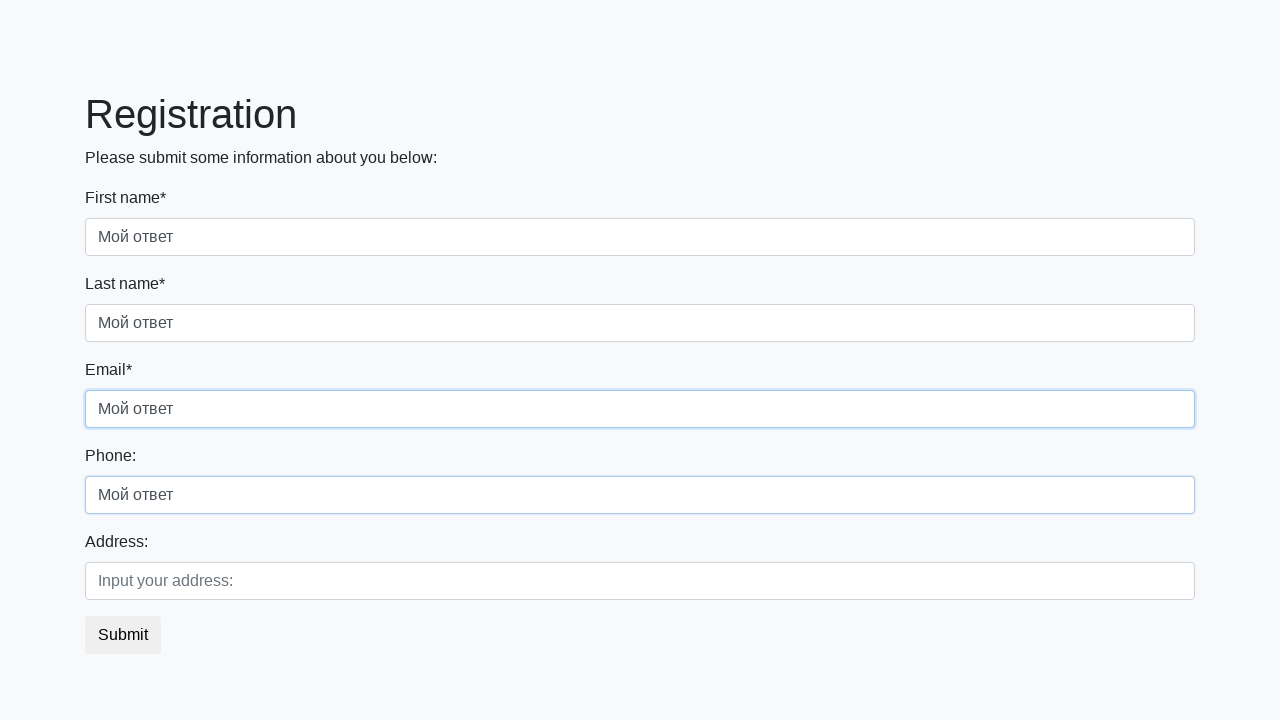

Filled form control field with 'Мой ответ' on .form-control >> nth=4
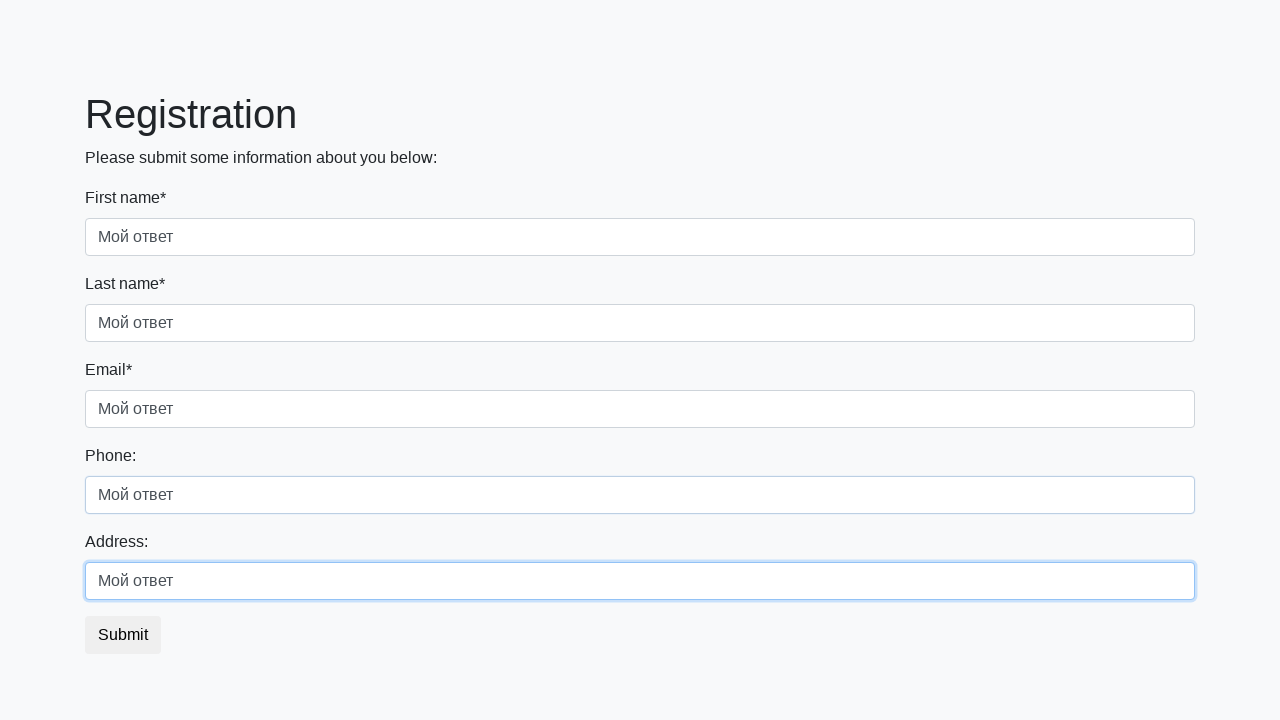

Clicked the submit button at (123, 635) on [type='submit']
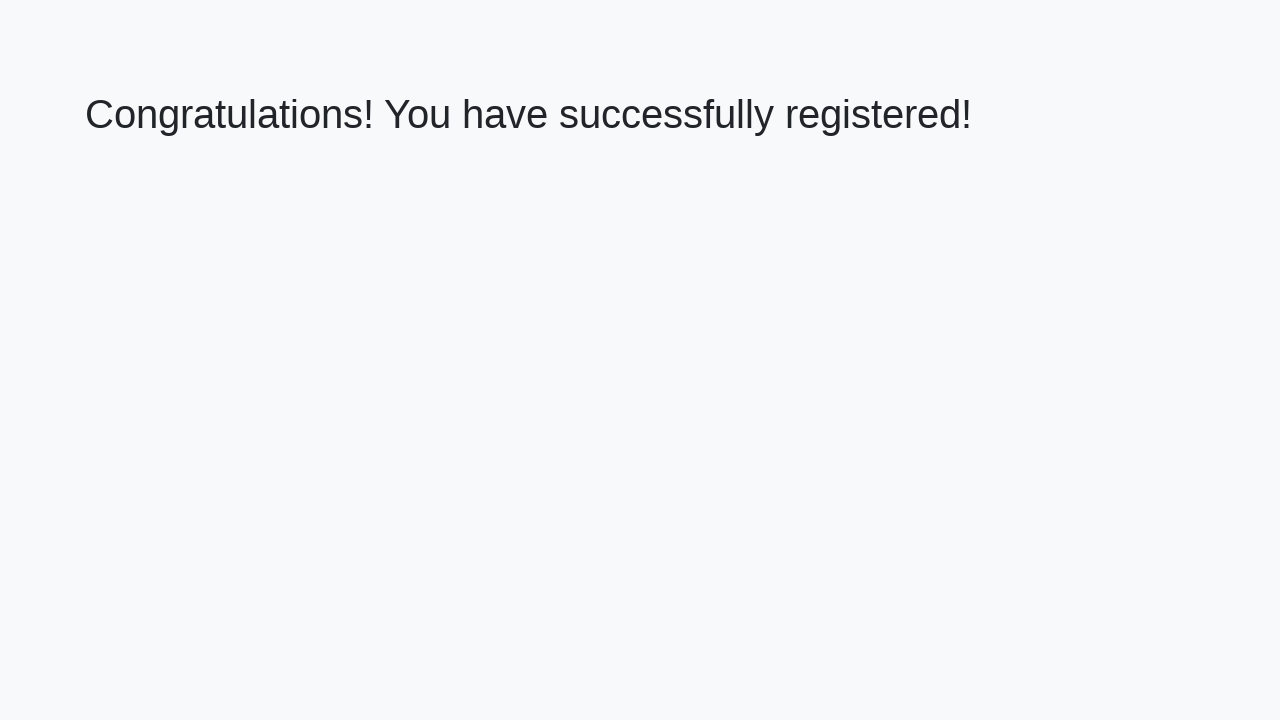

Form submission completed and page loaded
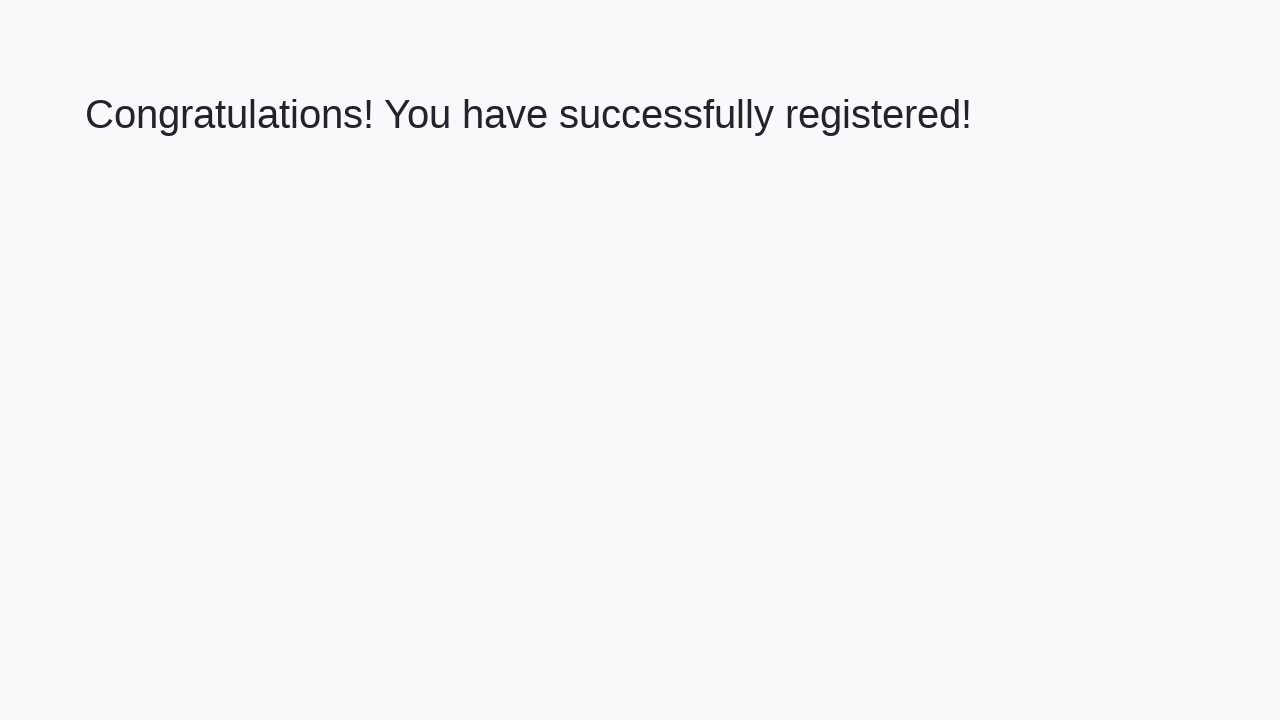

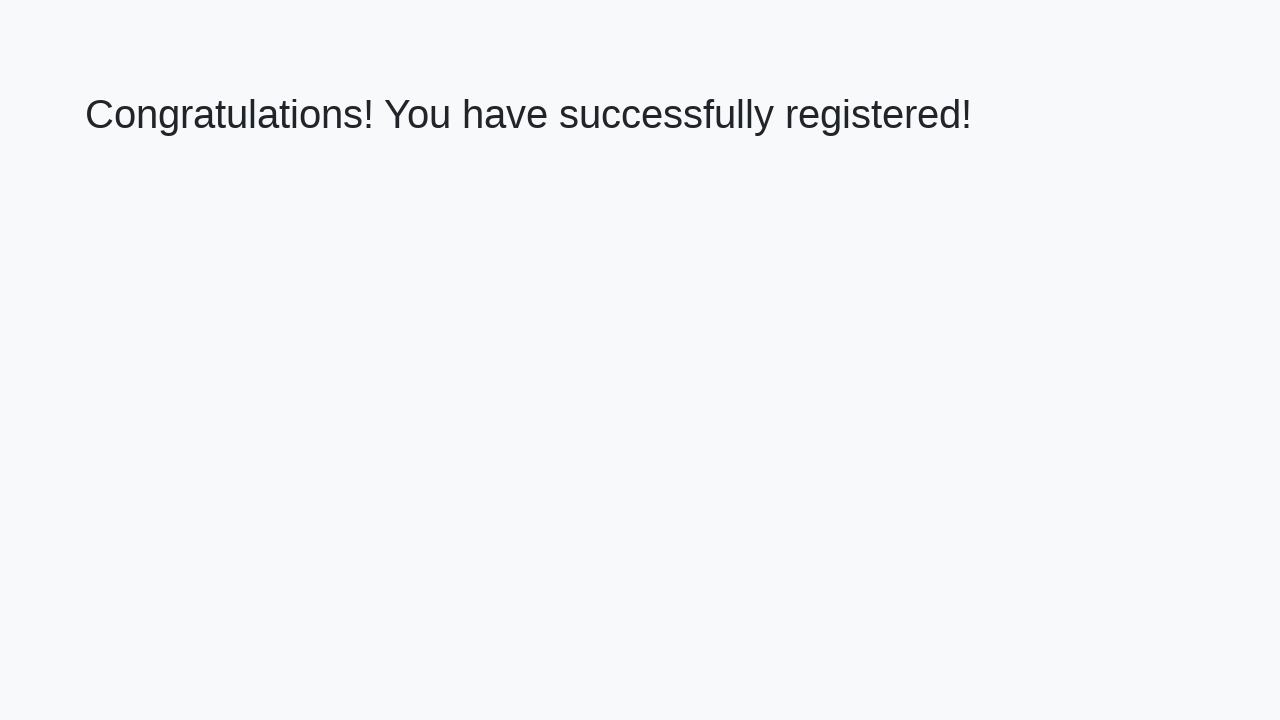